Tests that edits are cancelled when pressing Escape key

Starting URL: https://demo.playwright.dev/todomvc

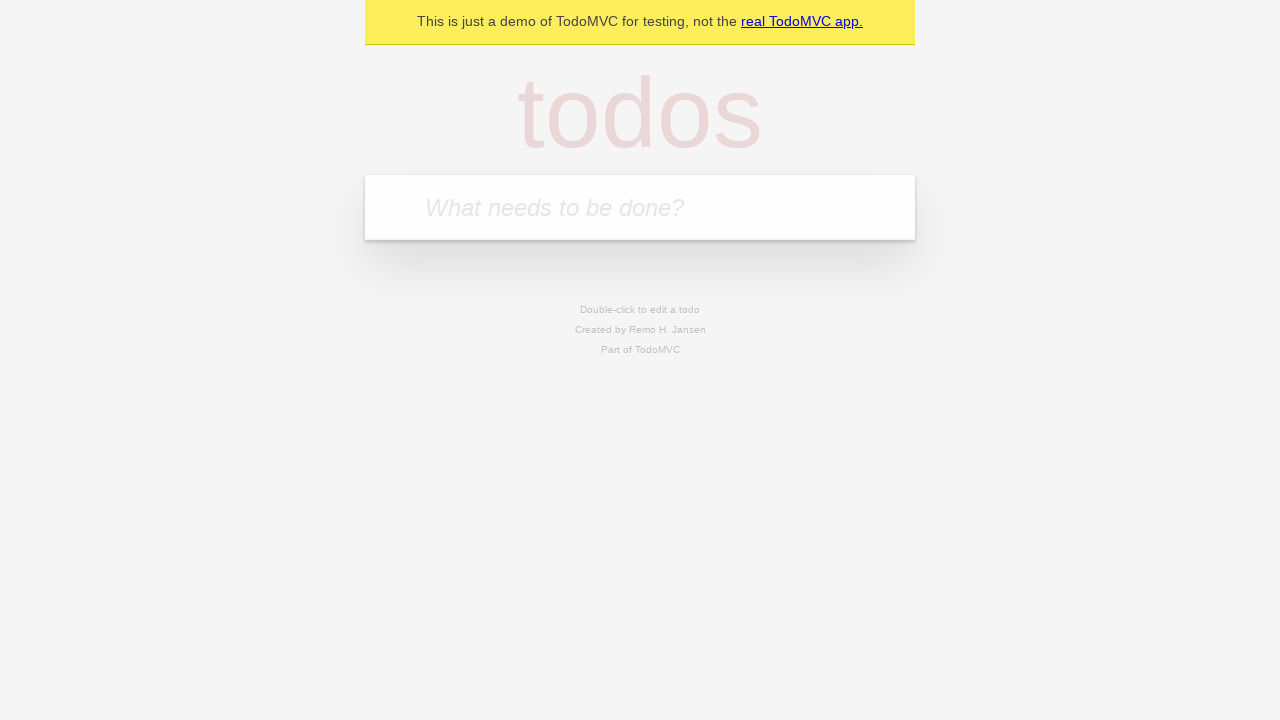

Filled todo input field with 'buy some cheese' on internal:attr=[placeholder="What needs to be done?"i]
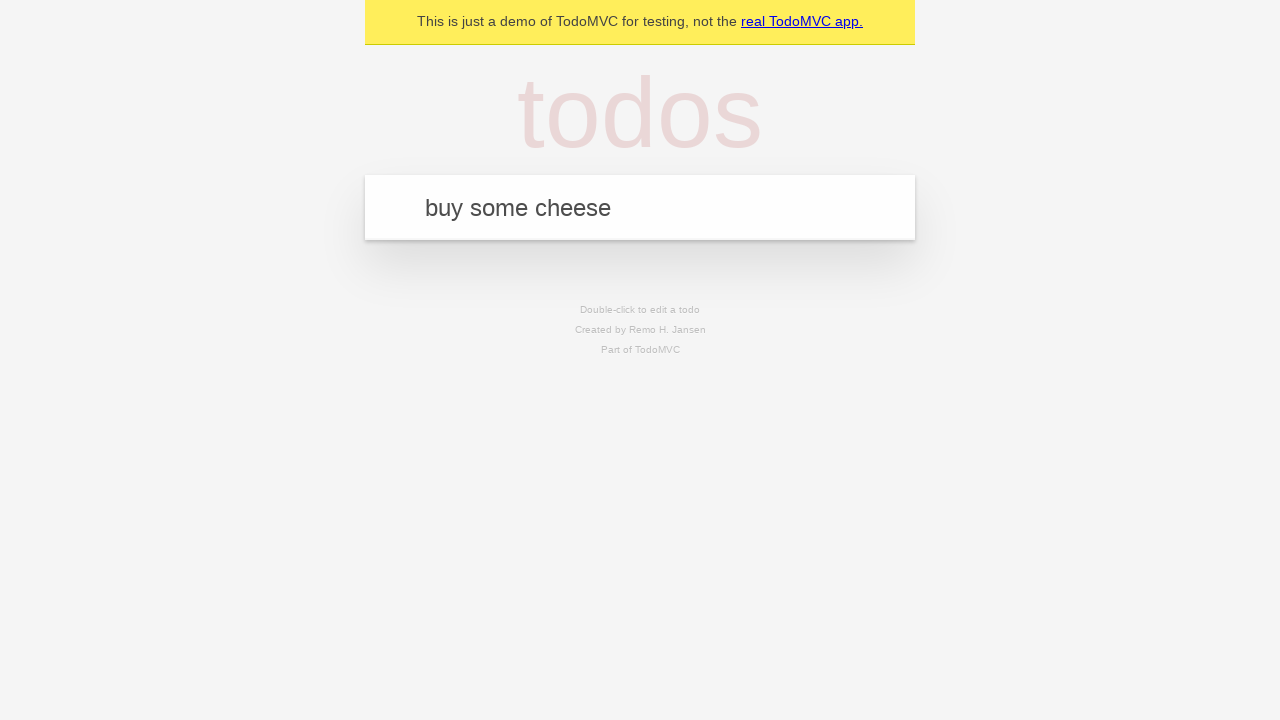

Pressed Enter to create todo 'buy some cheese' on internal:attr=[placeholder="What needs to be done?"i]
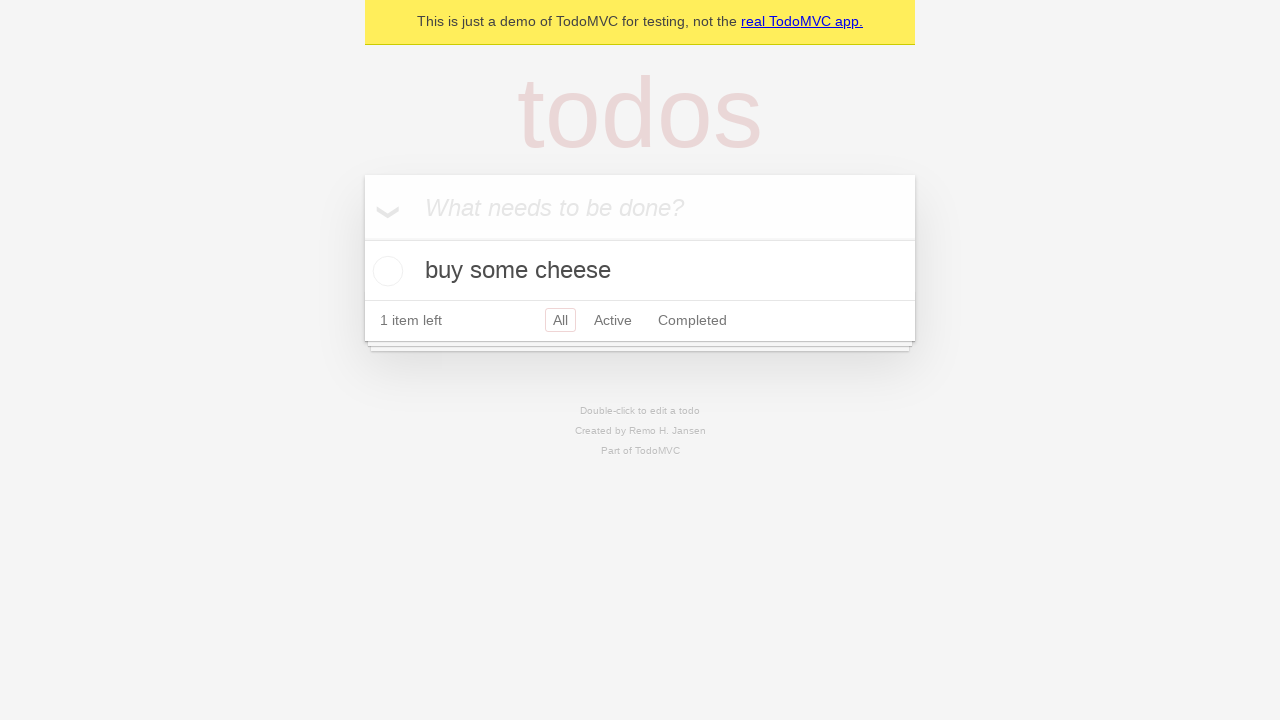

Filled todo input field with 'feed the cat' on internal:attr=[placeholder="What needs to be done?"i]
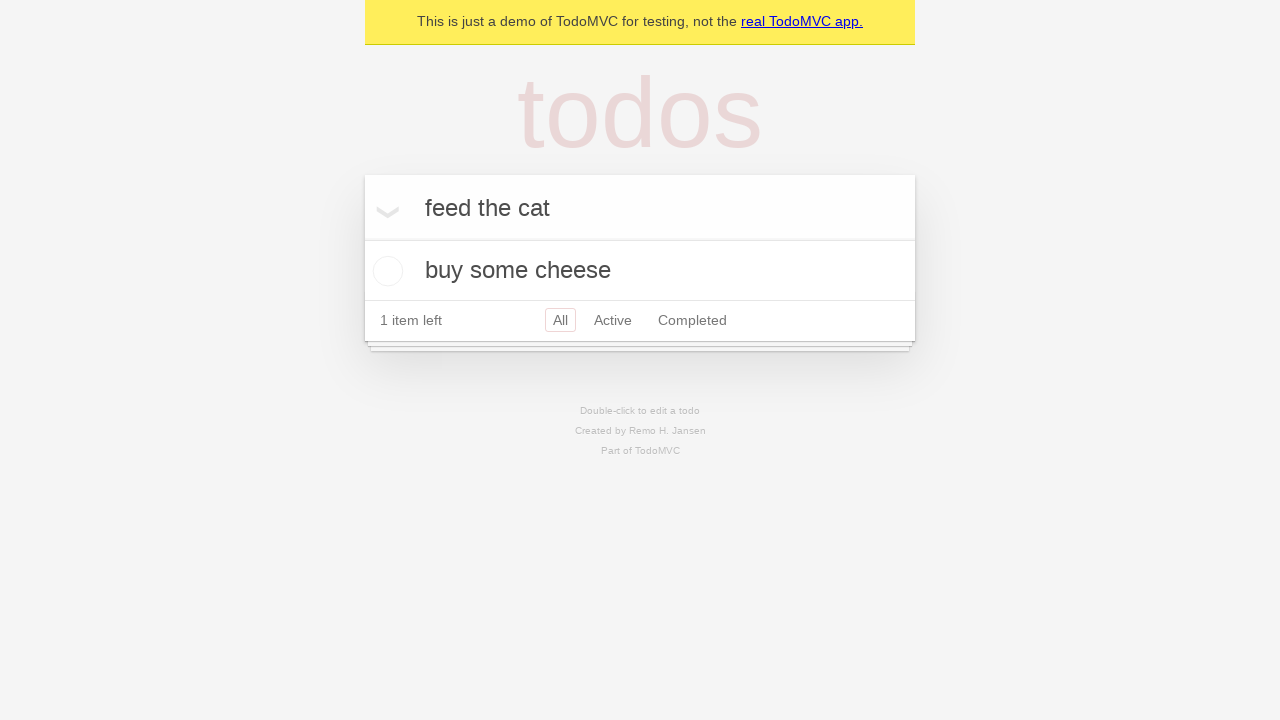

Pressed Enter to create todo 'feed the cat' on internal:attr=[placeholder="What needs to be done?"i]
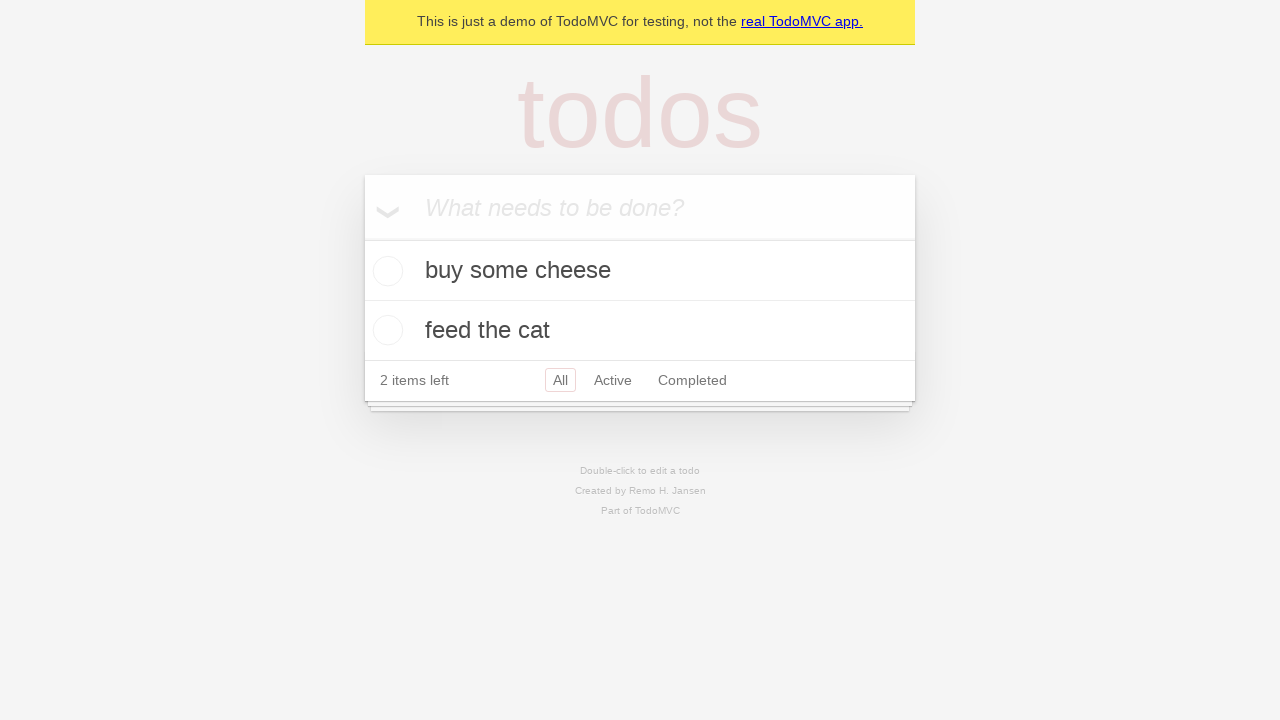

Filled todo input field with 'book a doctors appointment' on internal:attr=[placeholder="What needs to be done?"i]
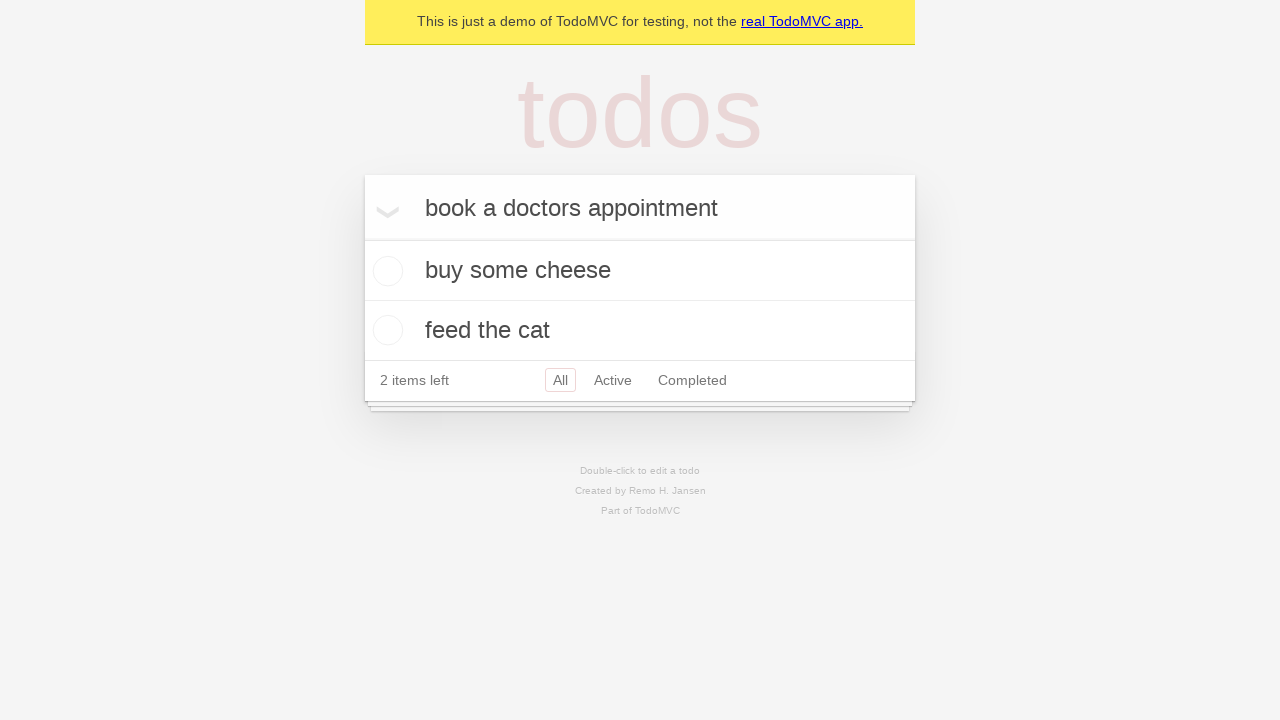

Pressed Enter to create todo 'book a doctors appointment' on internal:attr=[placeholder="What needs to be done?"i]
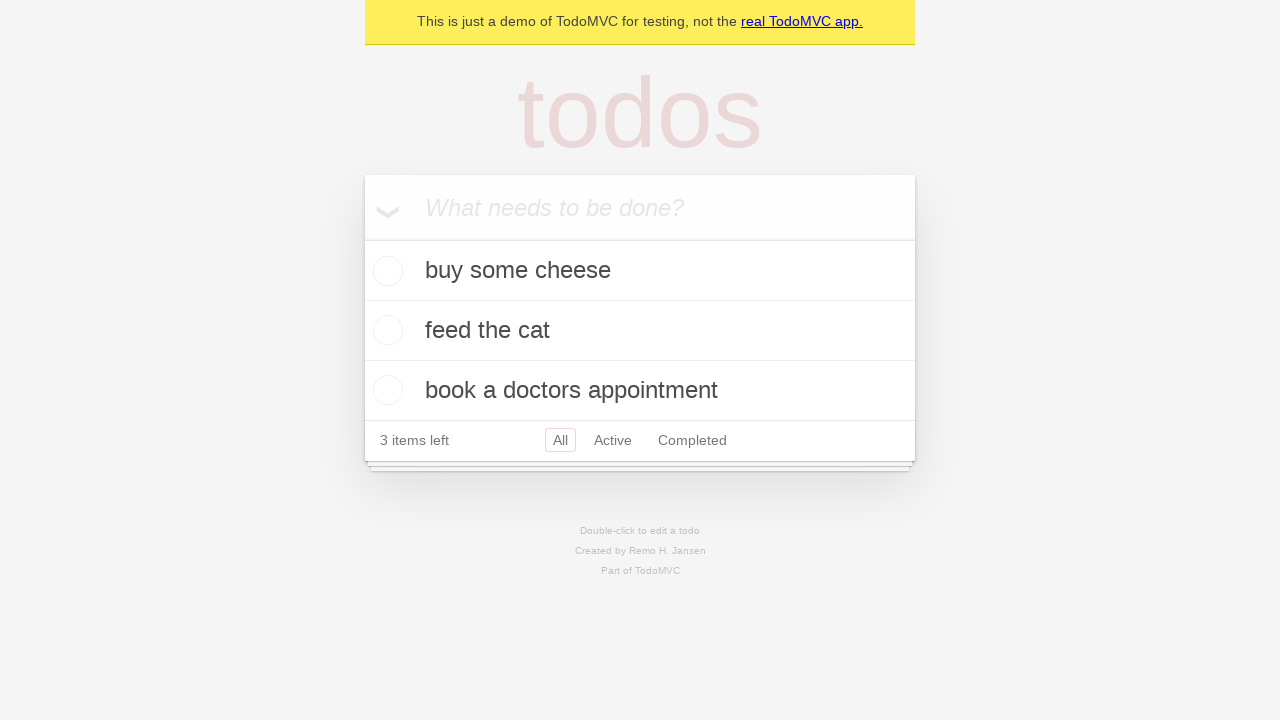

Waited for all 3 todos to be added
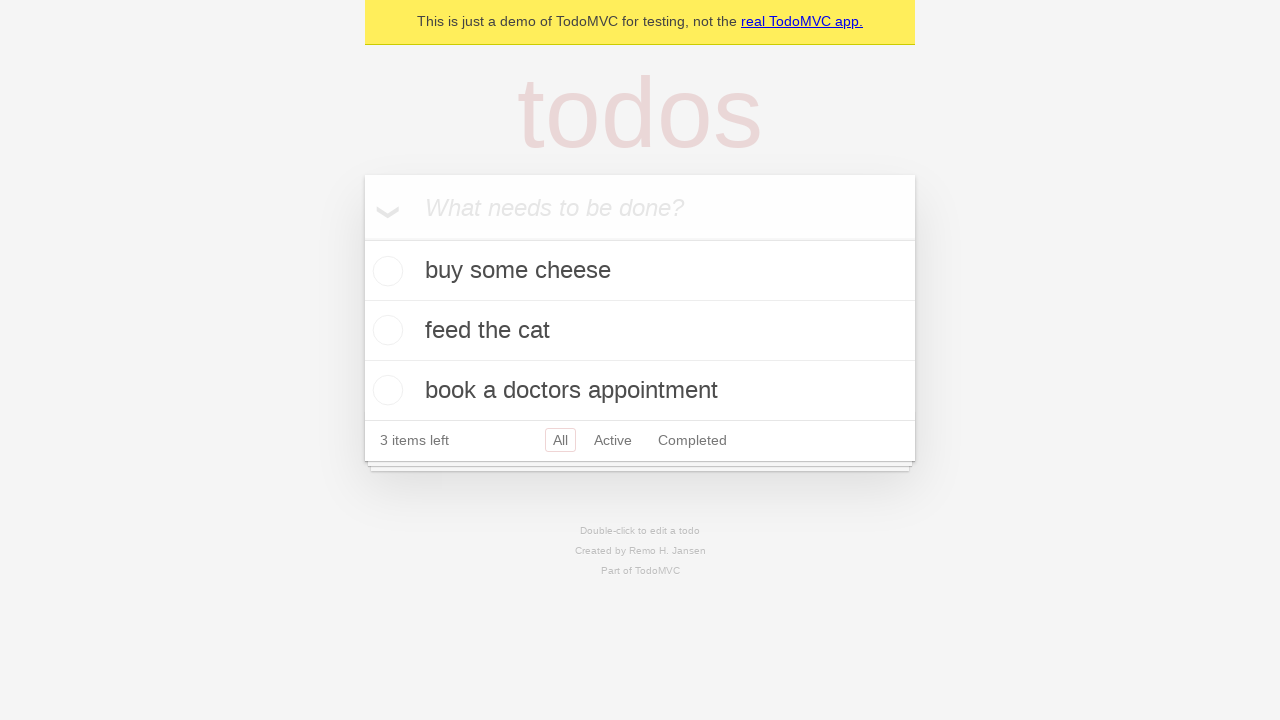

Double-clicked second todo to enter edit mode at (640, 331) on [data-testid='todo-item'] >> nth=1
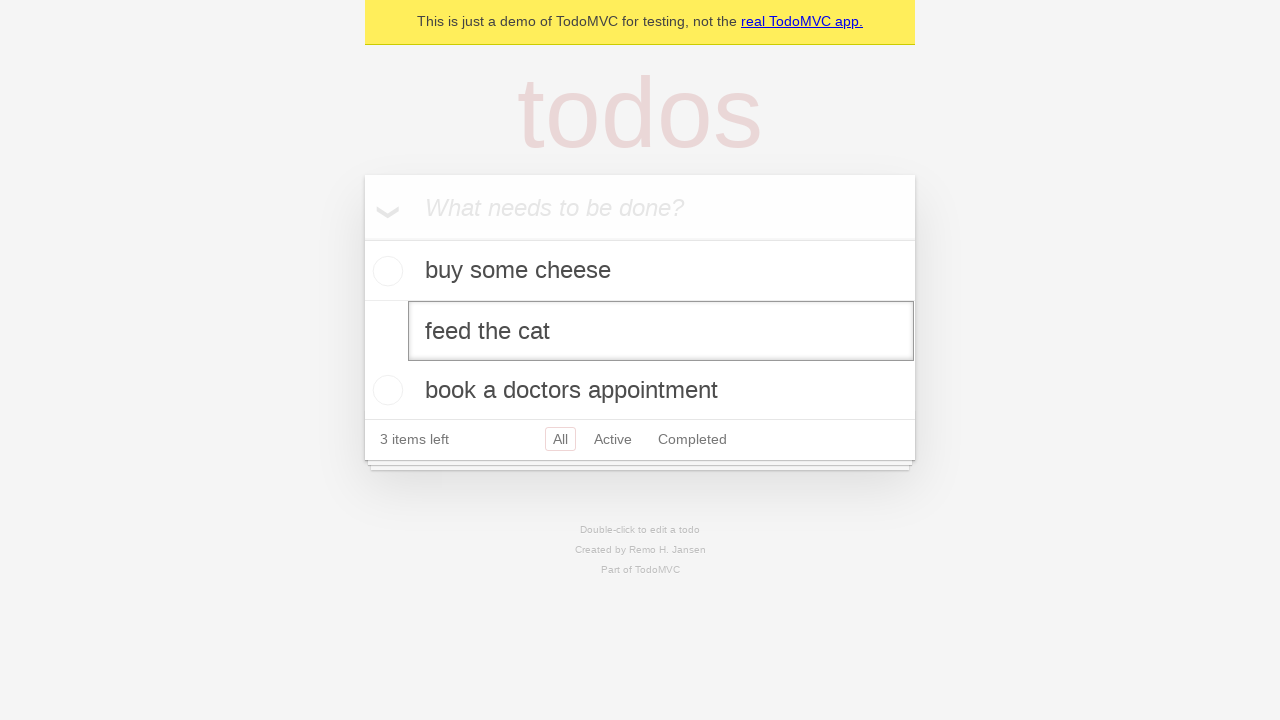

Filled edit field with new text 'buy some sausages' on [data-testid='todo-item'] >> nth=1 >> internal:role=textbox[name="Edit"i]
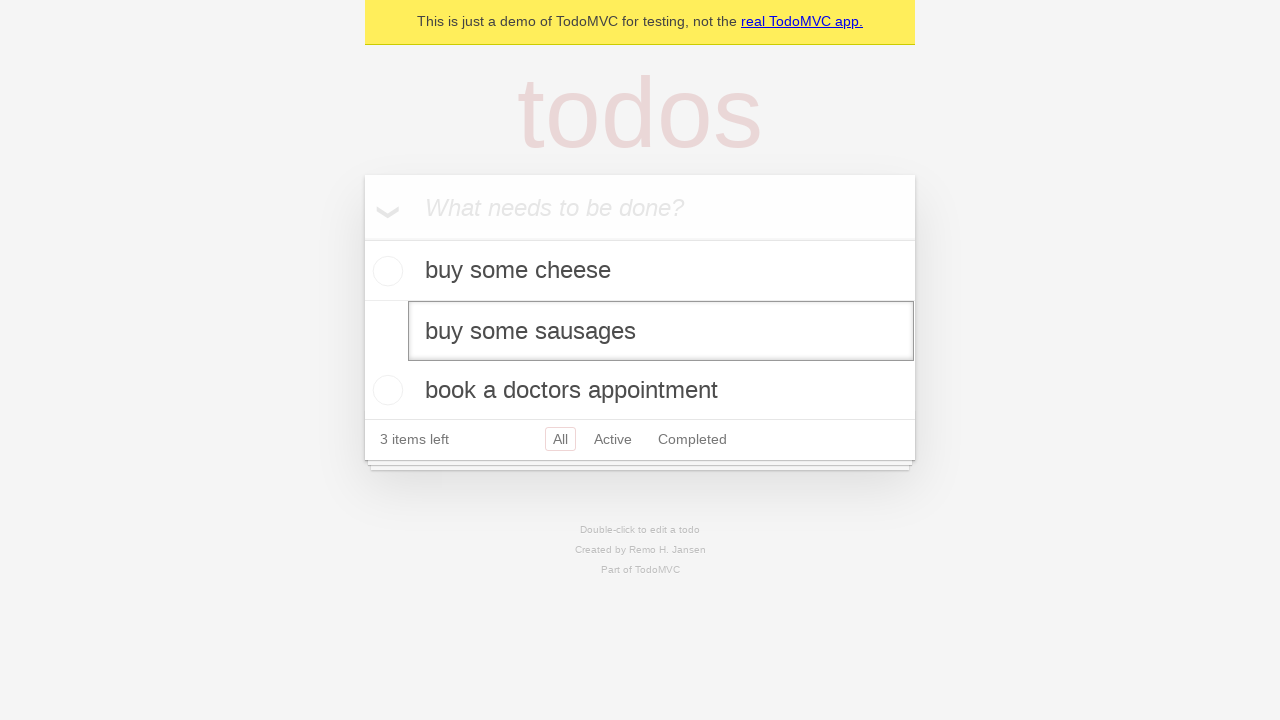

Pressed Escape key to cancel the edit on [data-testid='todo-item'] >> nth=1 >> internal:role=textbox[name="Edit"i]
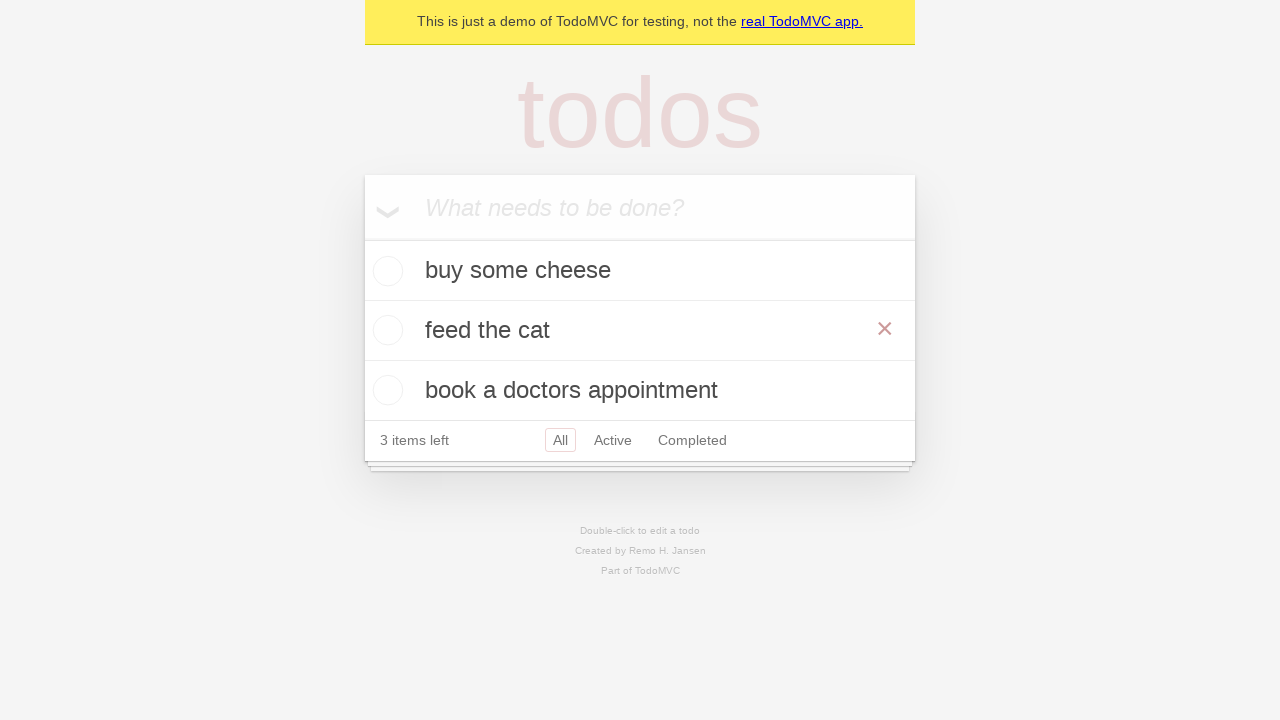

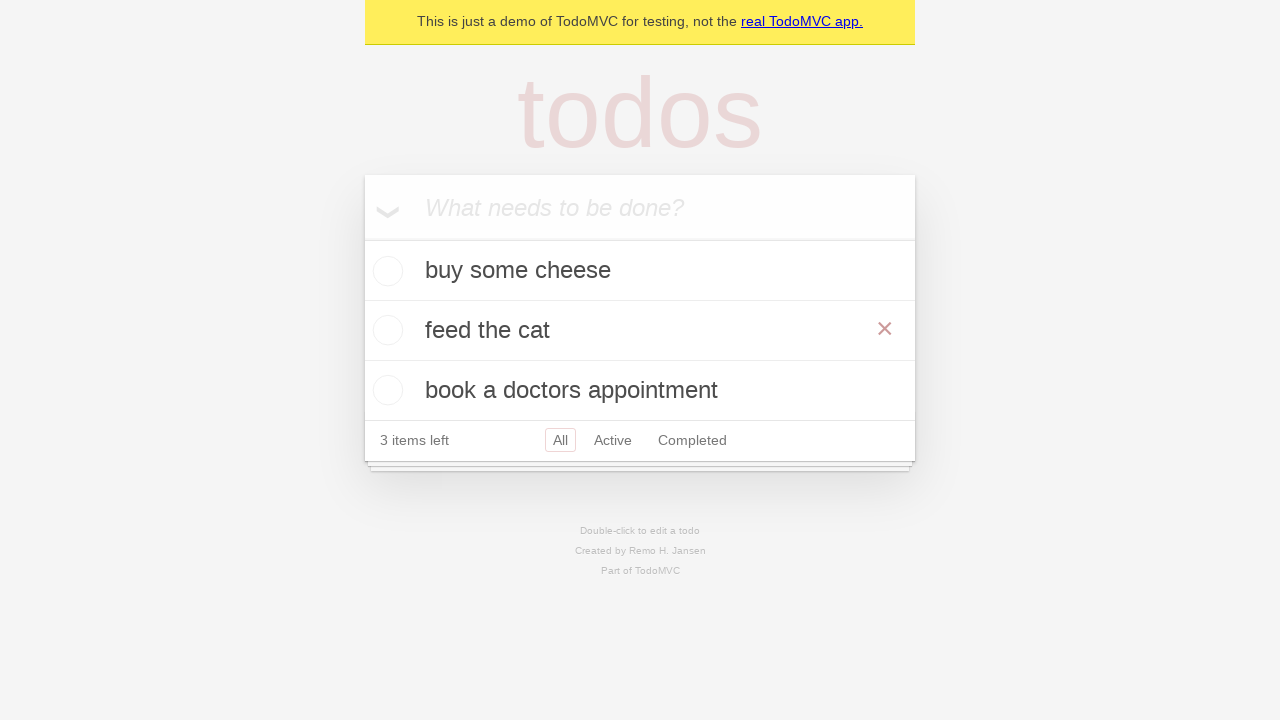